Tests checkbox functionality by selecting all unselected checkboxes on the page

Starting URL: https://the-internet.herokuapp.com/checkboxes

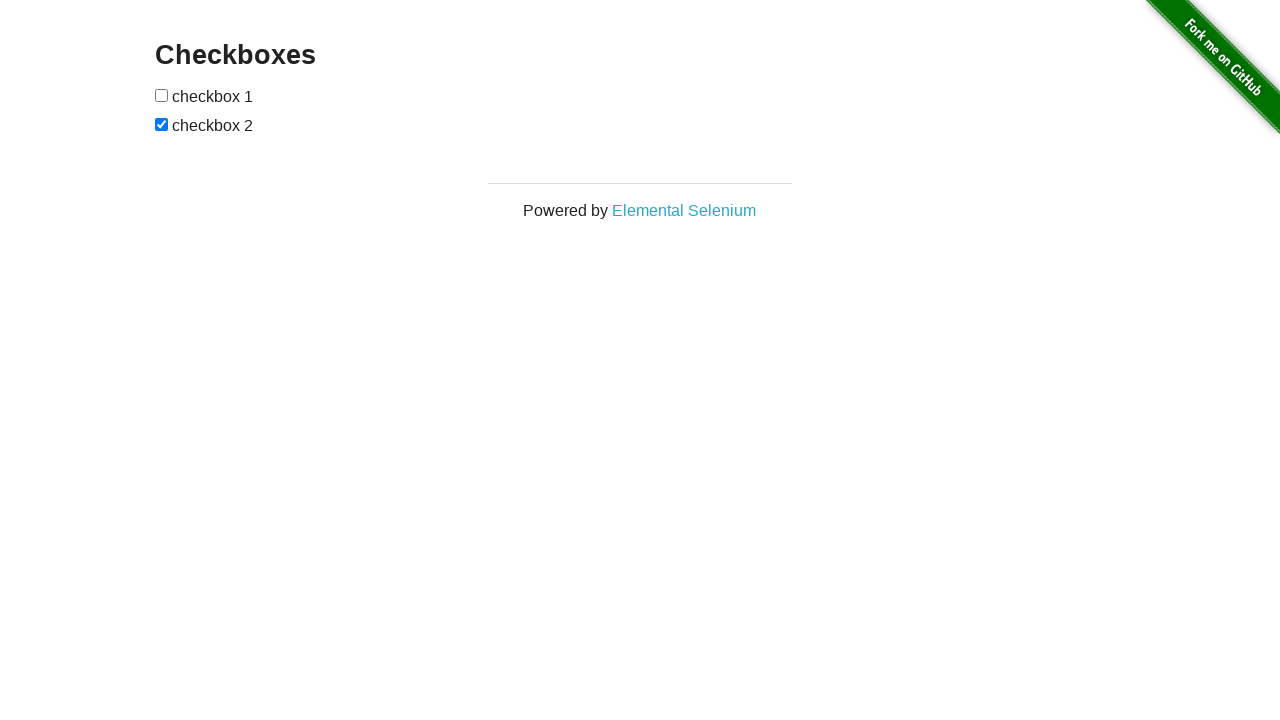

Navigated to dynamic loading test page
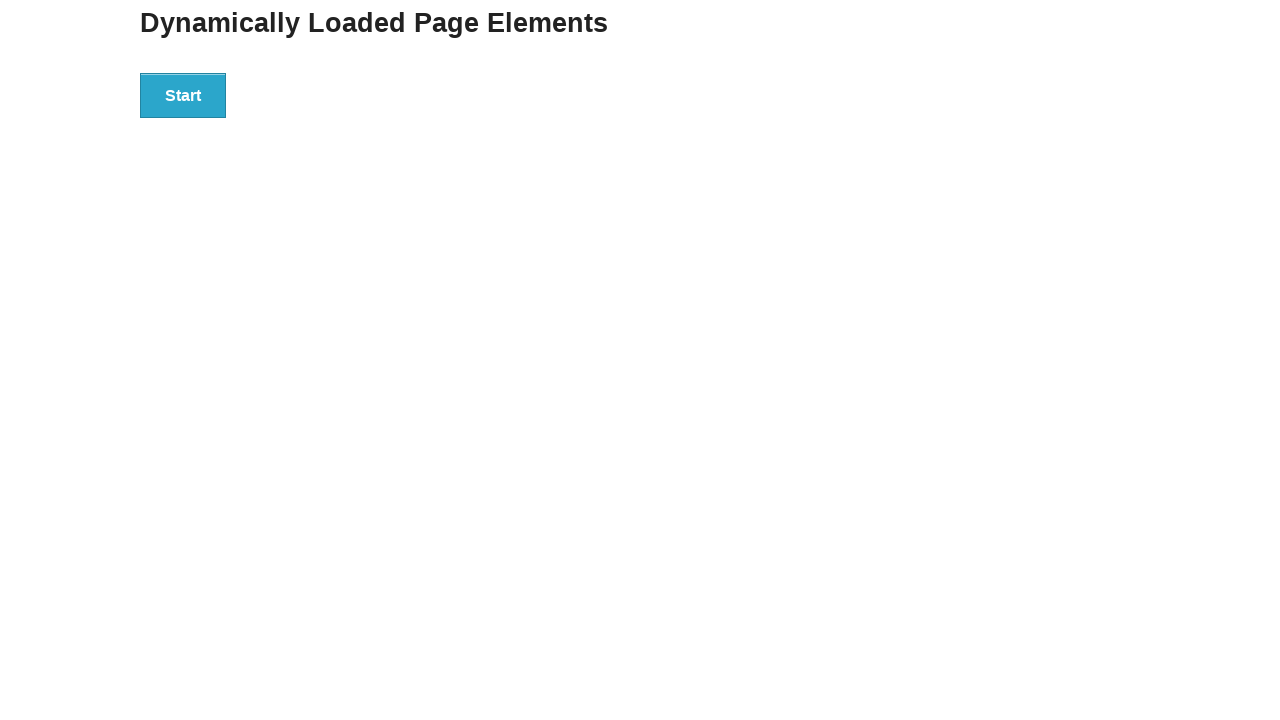

Implicit wait timed out when trying to find non-existent element 'div#sstart1234' - expected behavior
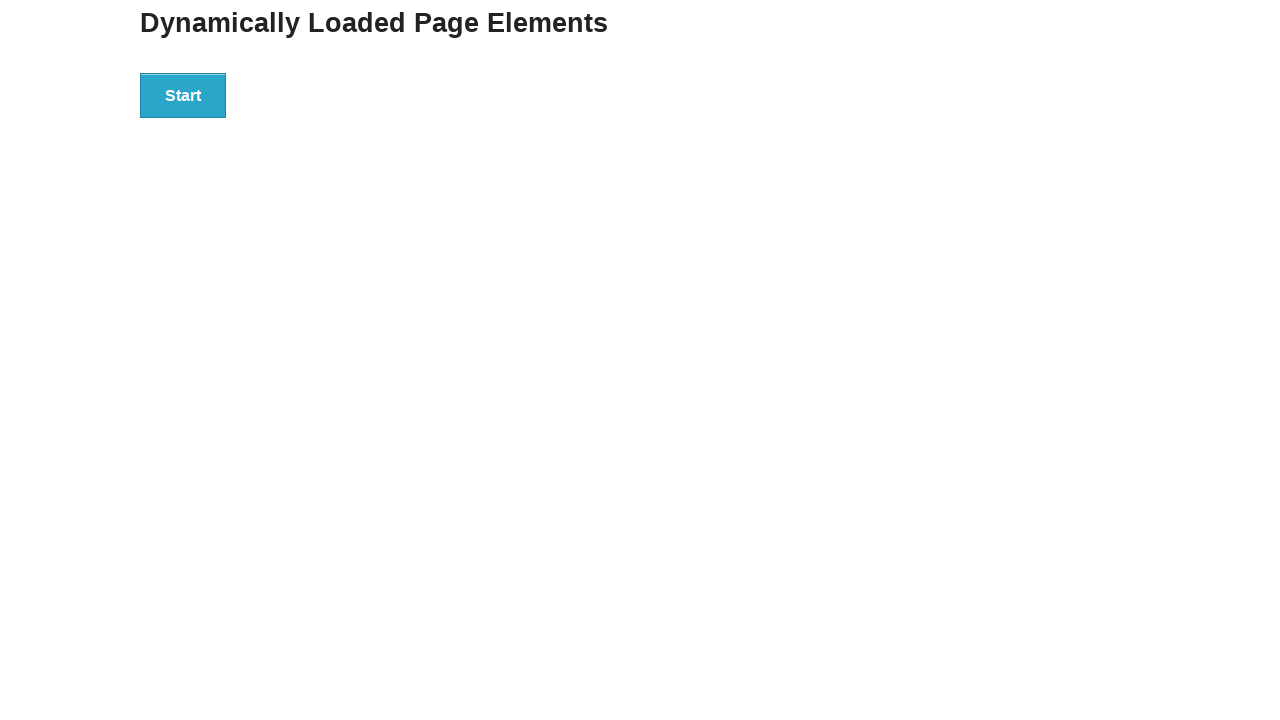

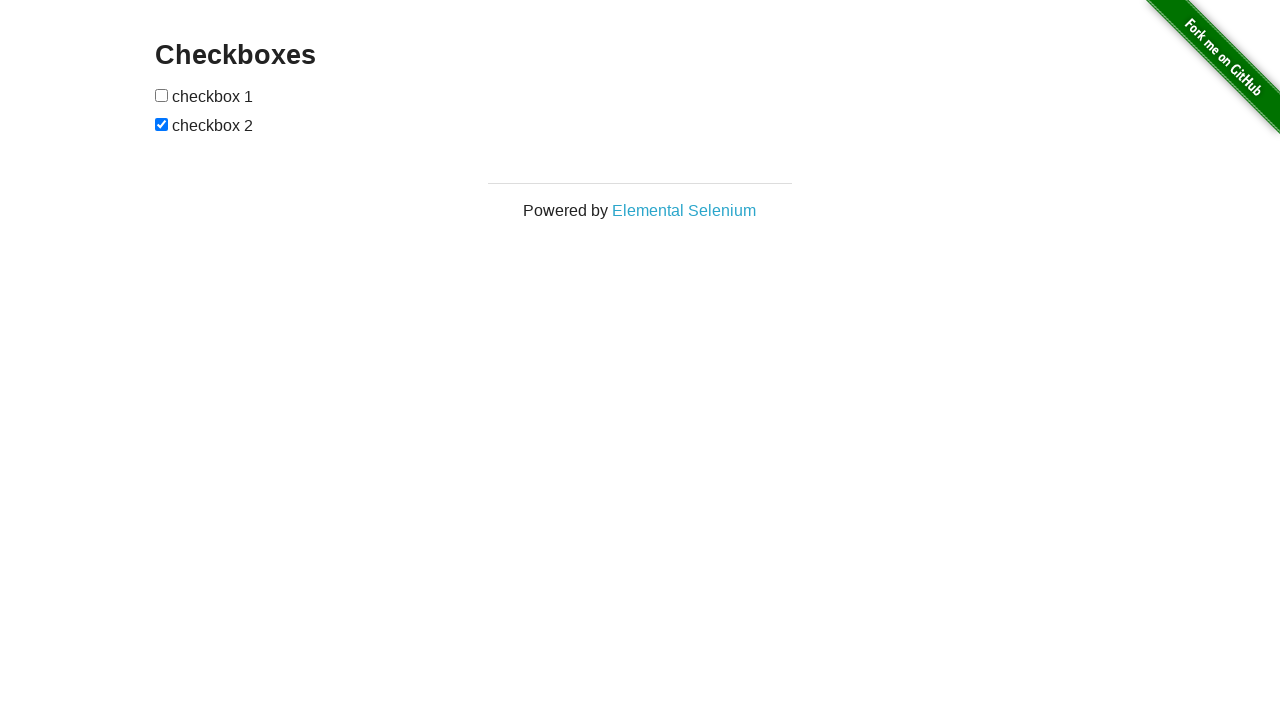